Clicks on the Radio Button menu item and verifies navigation to the Radio Button page

Starting URL: https://demoqa.com/elements

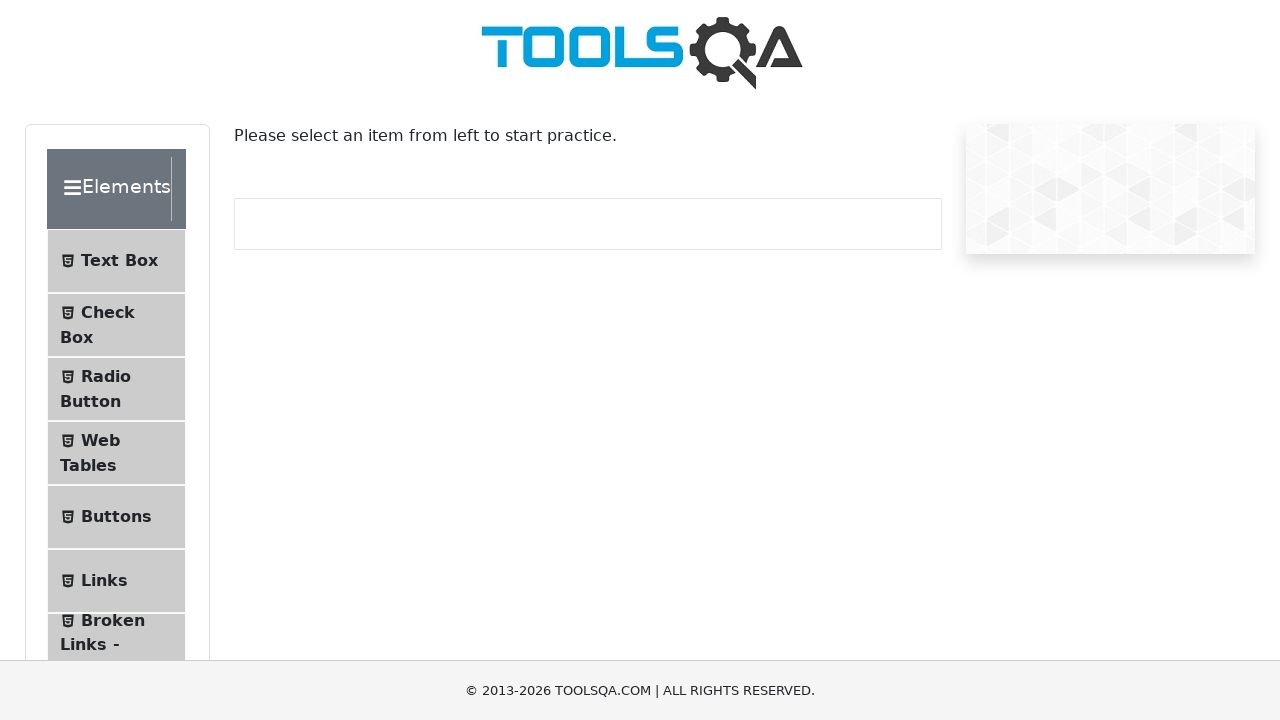

Clicked on Radio Button menu item at (106, 376) on span:has-text('Radio Button')
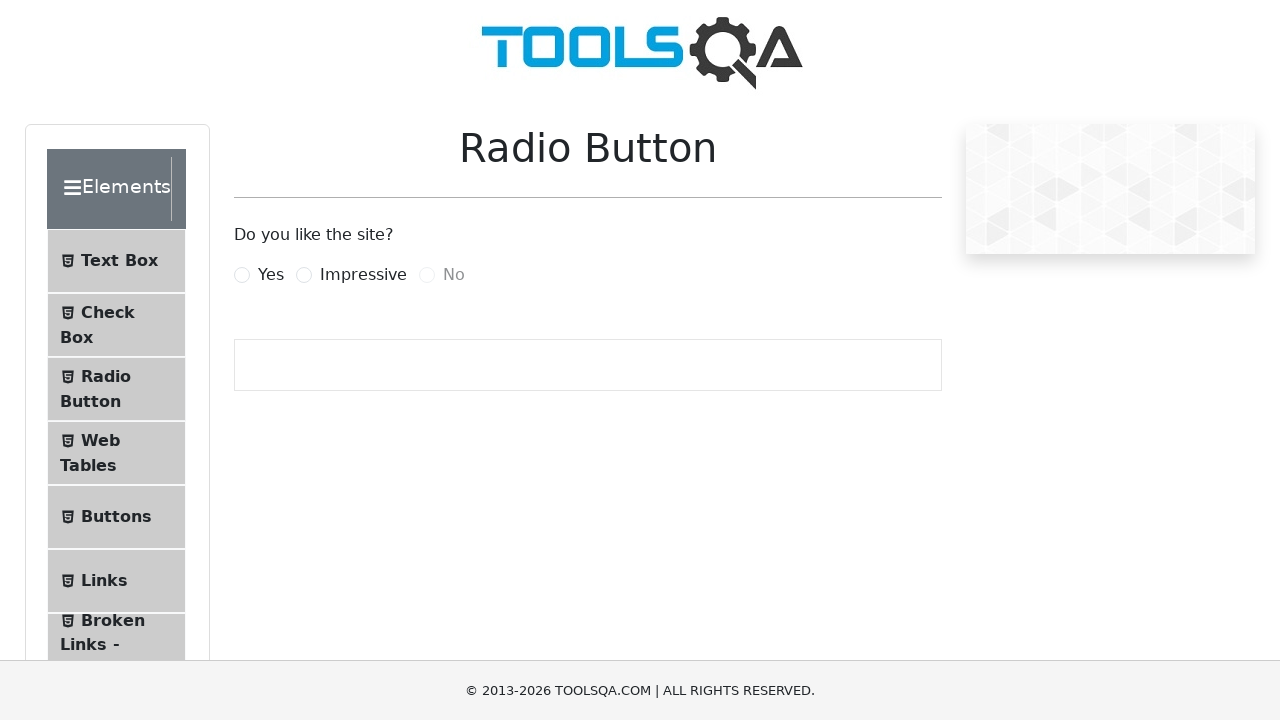

Radio Button page loaded and Yes radio button became visible
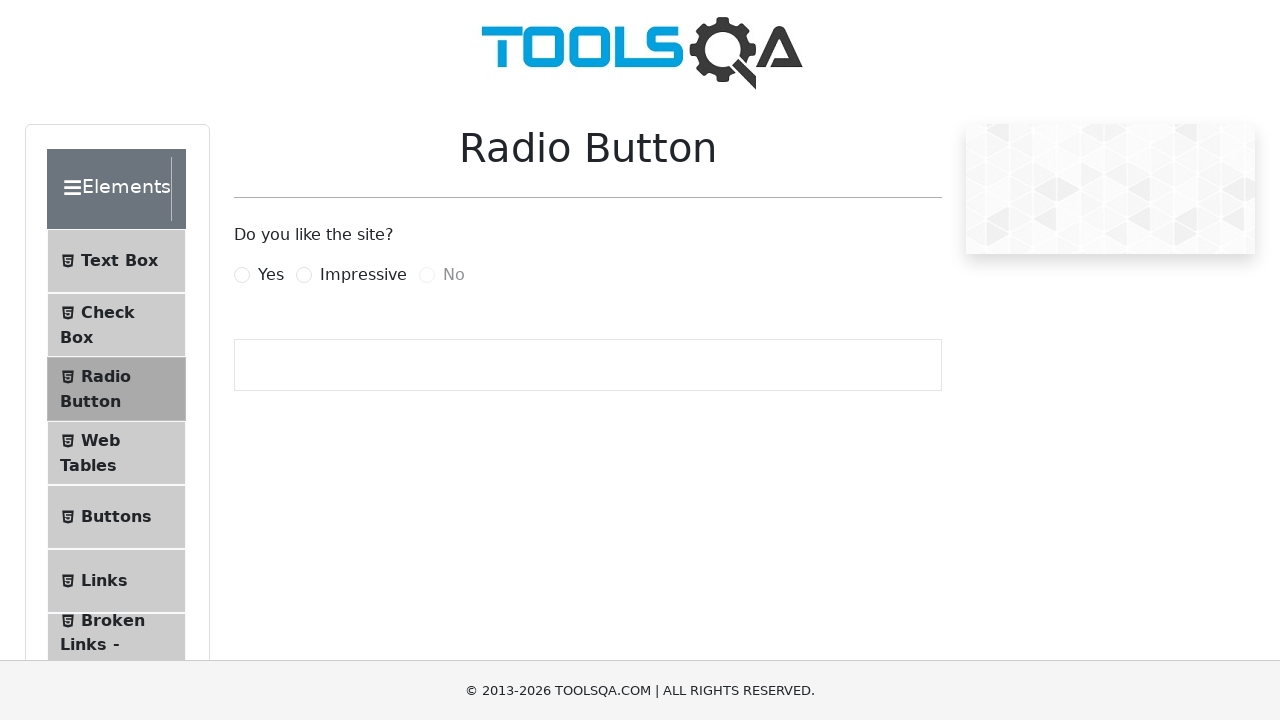

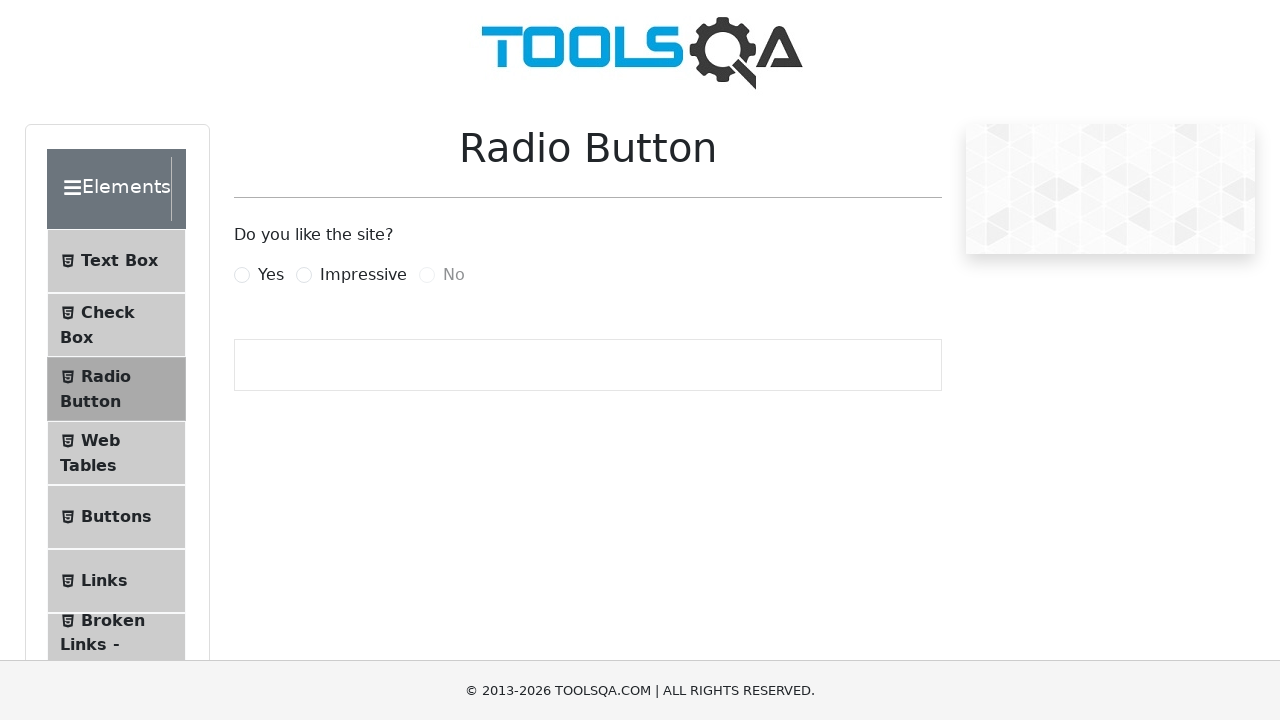